Tests the homepage by verifying the page title is "Training Support", then clicks the about link and verifies the new page title is "About Training Support"

Starting URL: https://v1.training-support.net

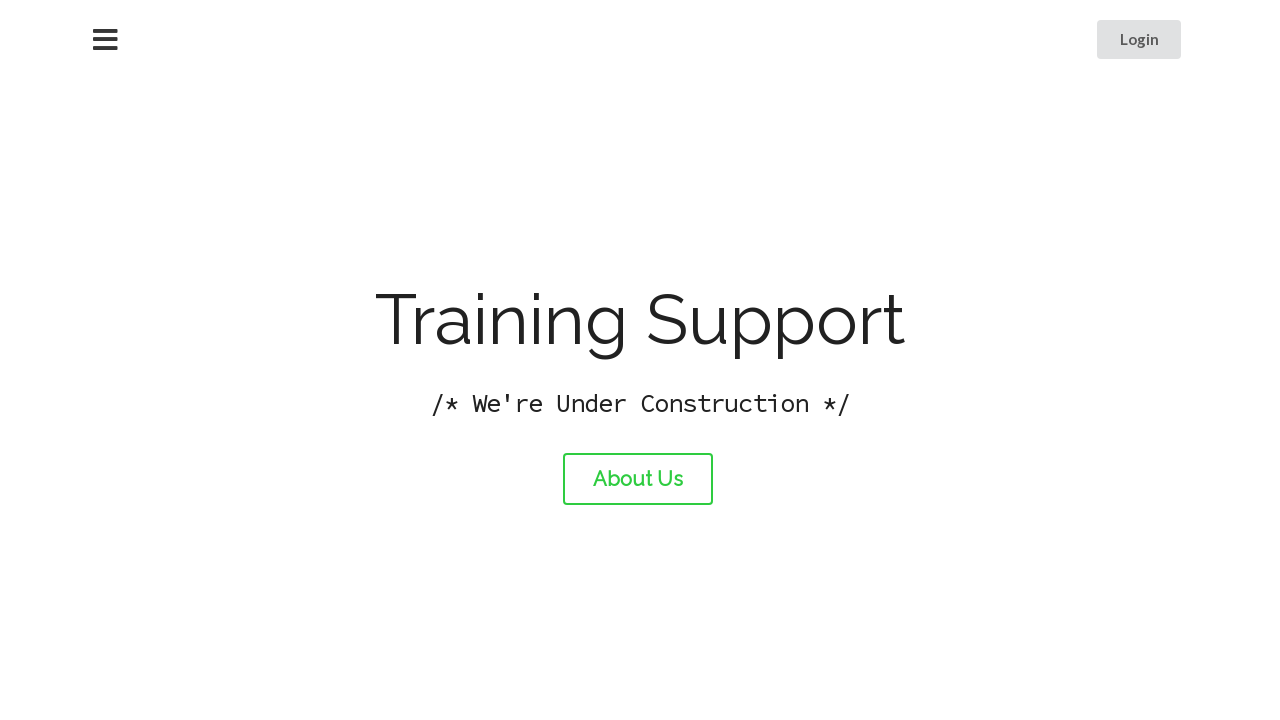

Verified homepage title is 'Training Support'
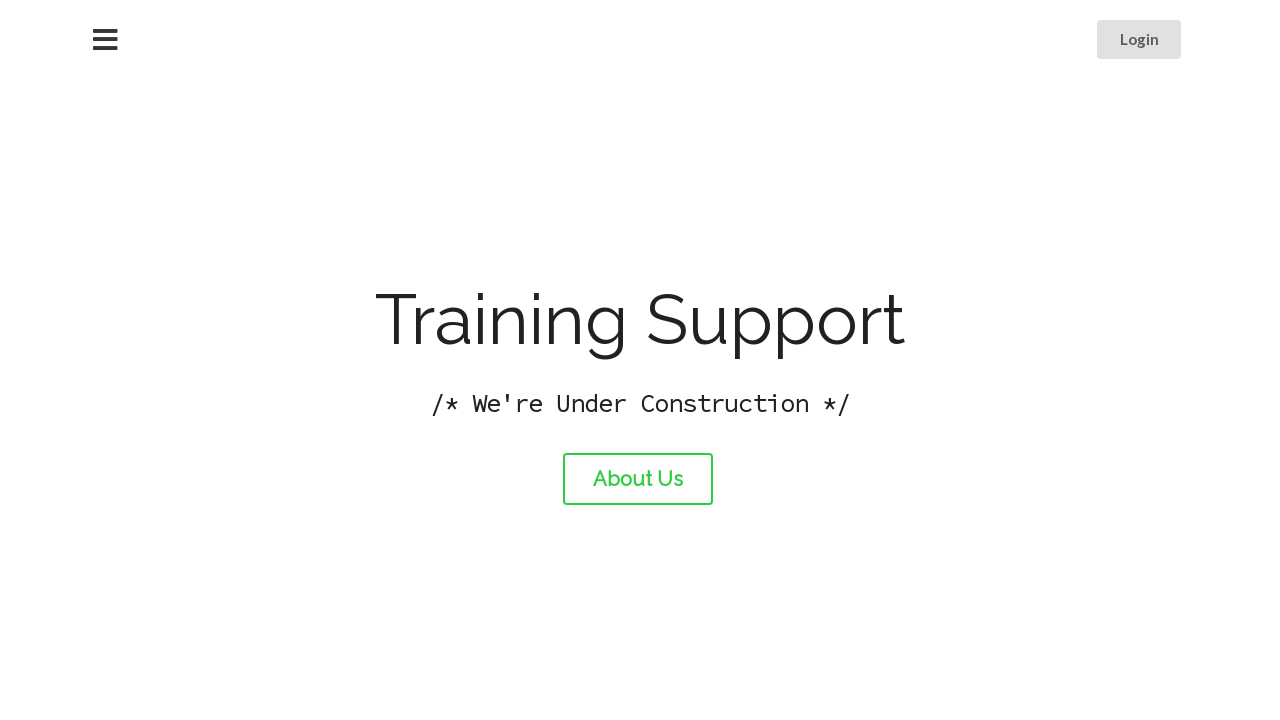

Clicked the about link at (638, 479) on #about-link
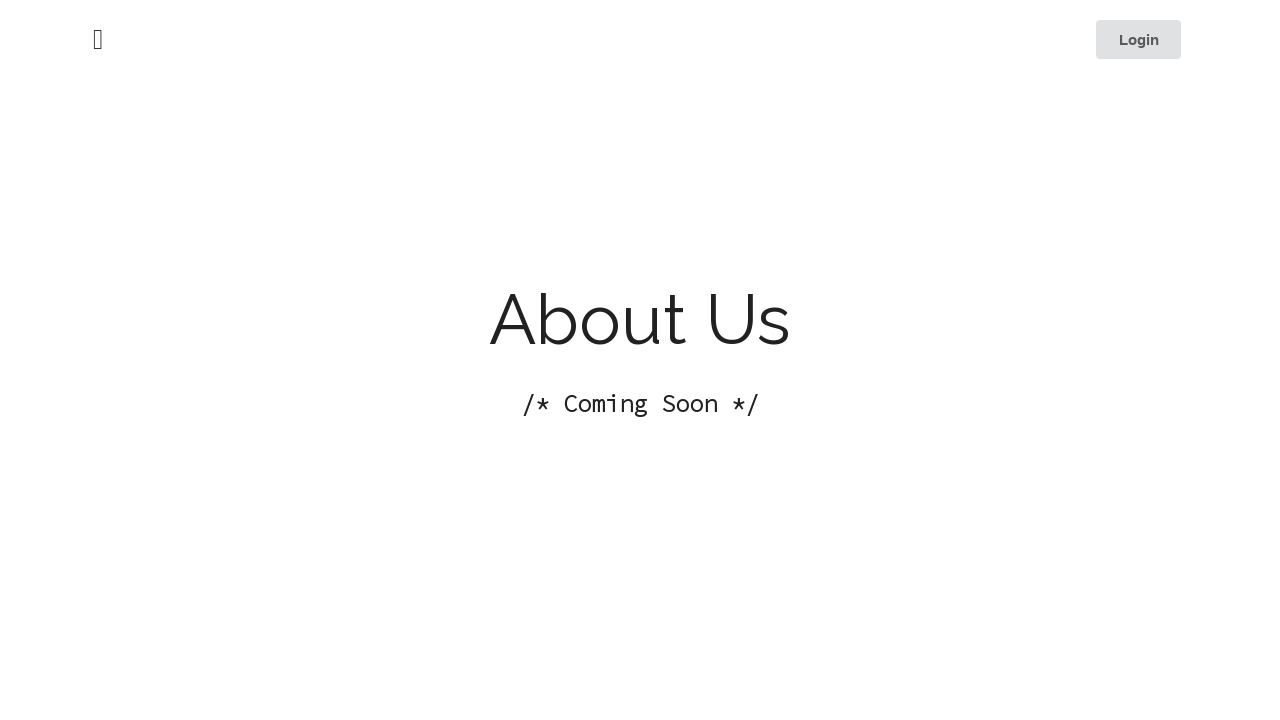

Waited for page to load after navigation
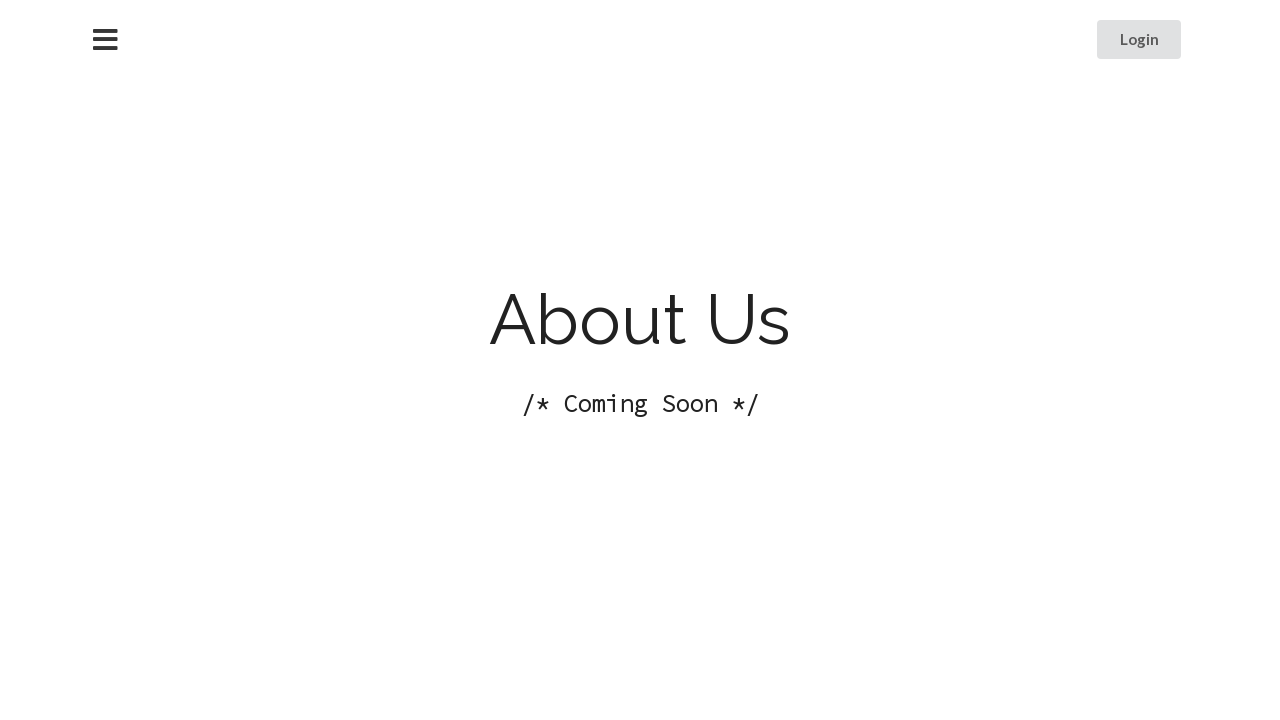

Verified about page title is 'About Training Support'
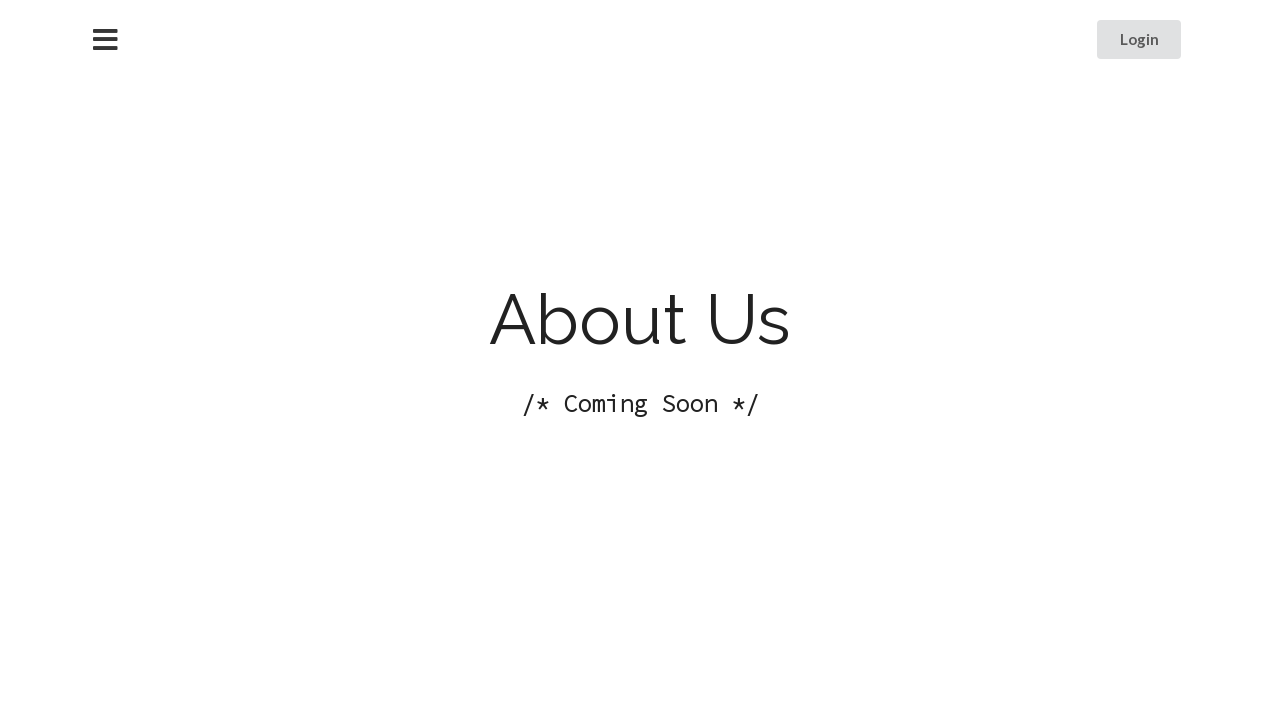

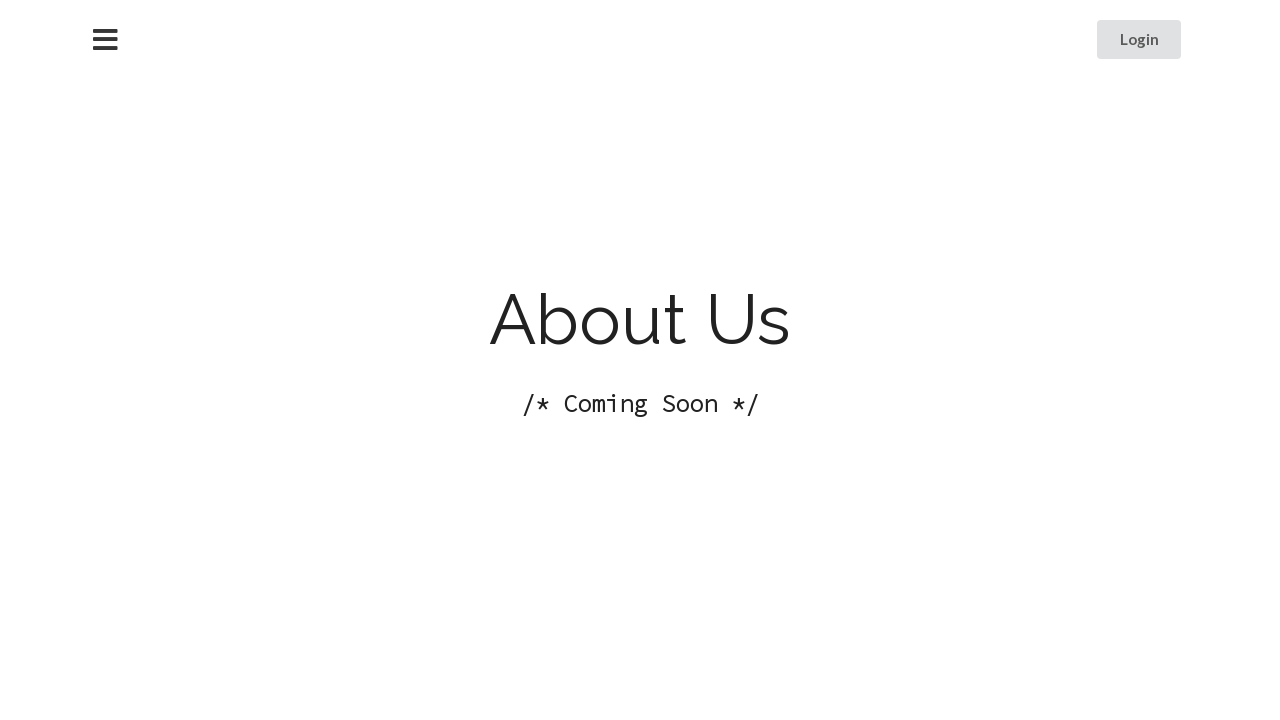